Tests XPath sibling and parent traversal locators by finding and reading text from button elements in the header

Starting URL: https://rahulshettyacademy.com/AutomationPractice/

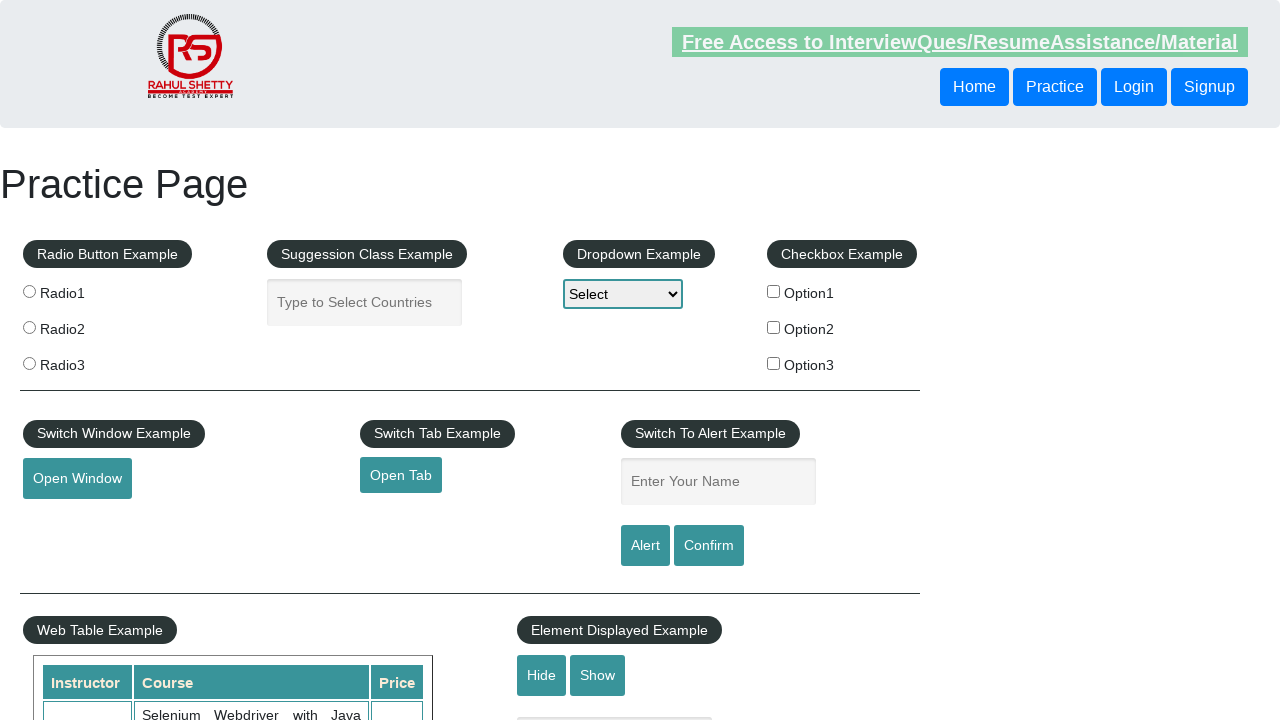

Retrieved text from button using XPath sibling traversal (following-sibling)
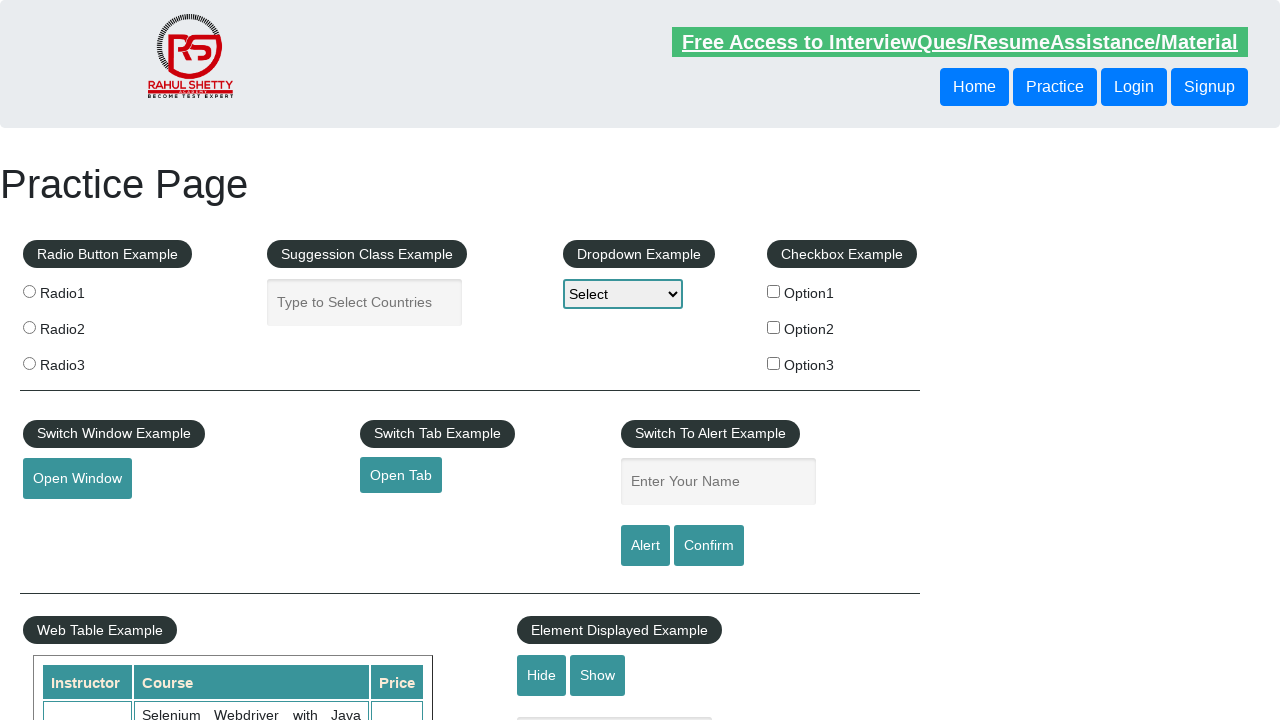

Retrieved text from button using XPath parent traversal
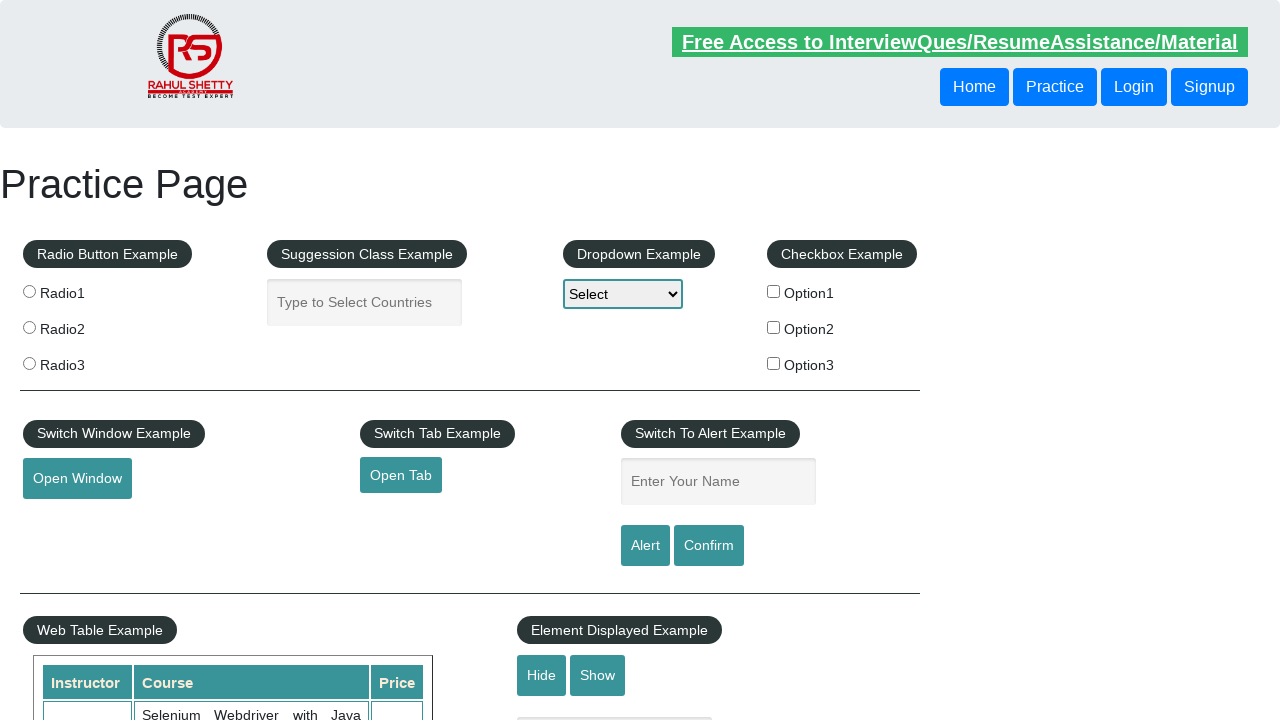

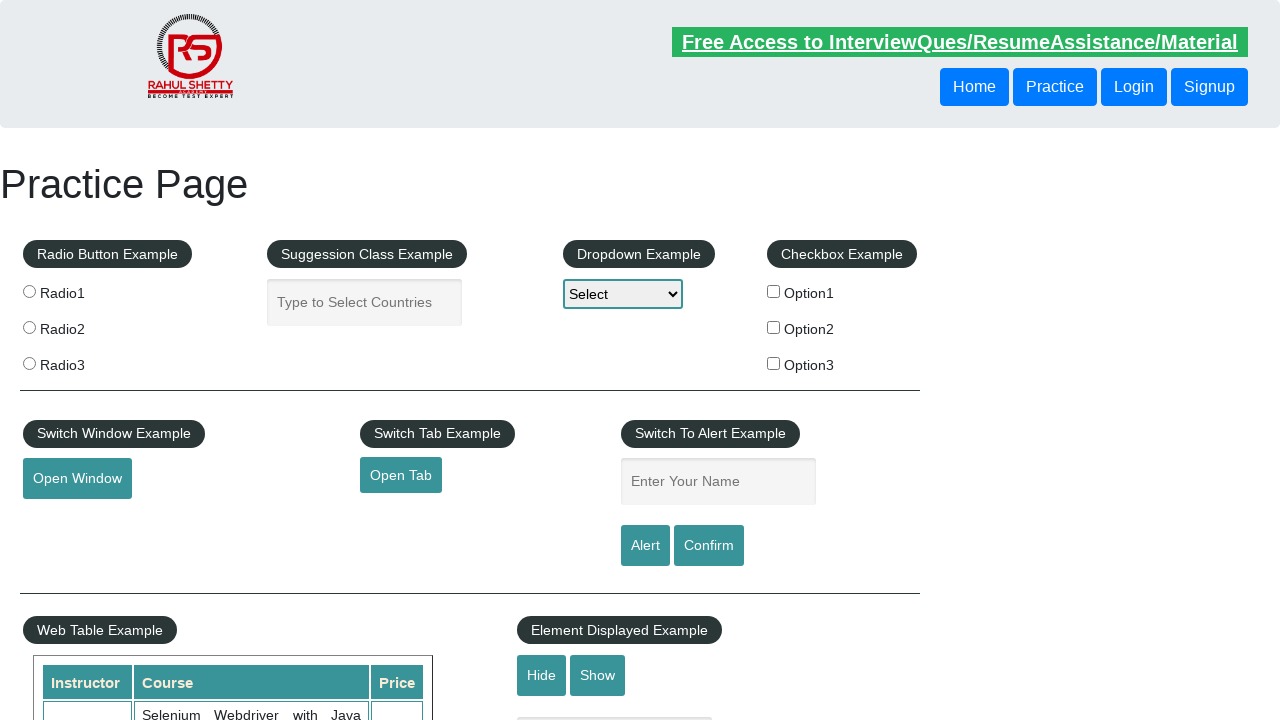